Fills out an address autocomplete form with various fields including email, street address, city, state, postal code, and country

Starting URL: https://formy-project.herokuapp.com/autocomplete

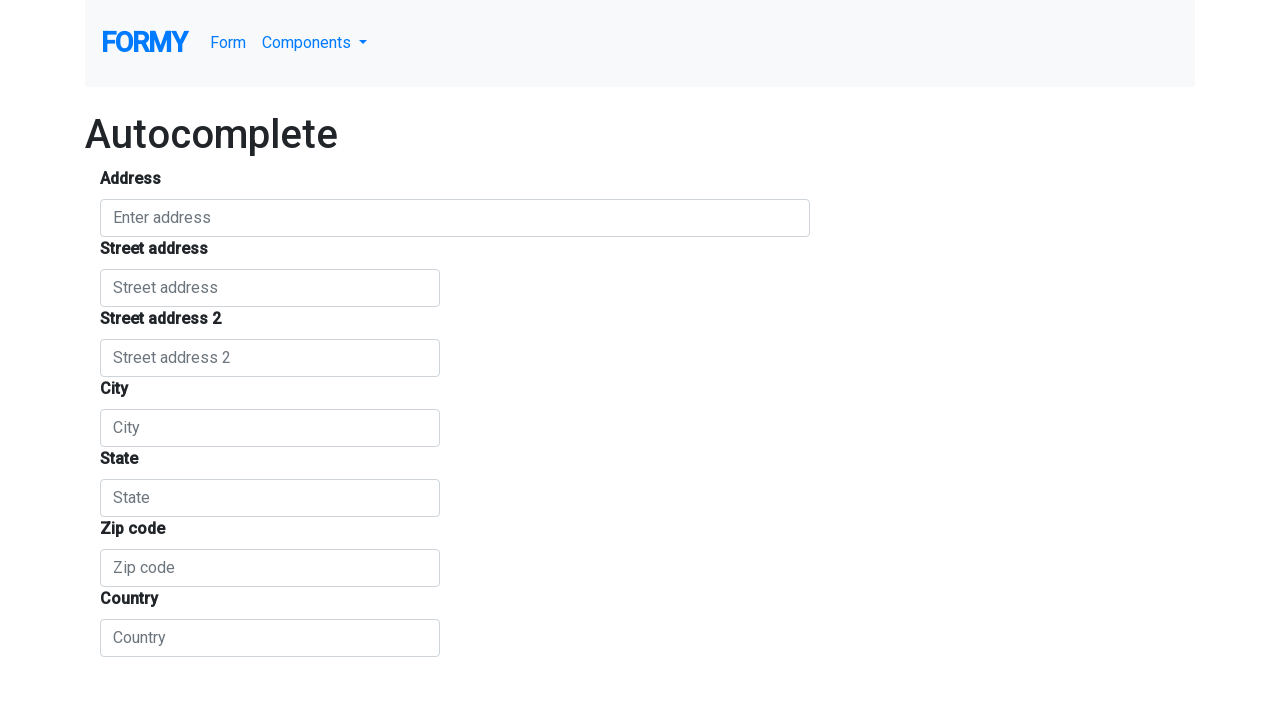

Filled autocomplete field with email 'testuser456@gmail.com' on #autocomplete
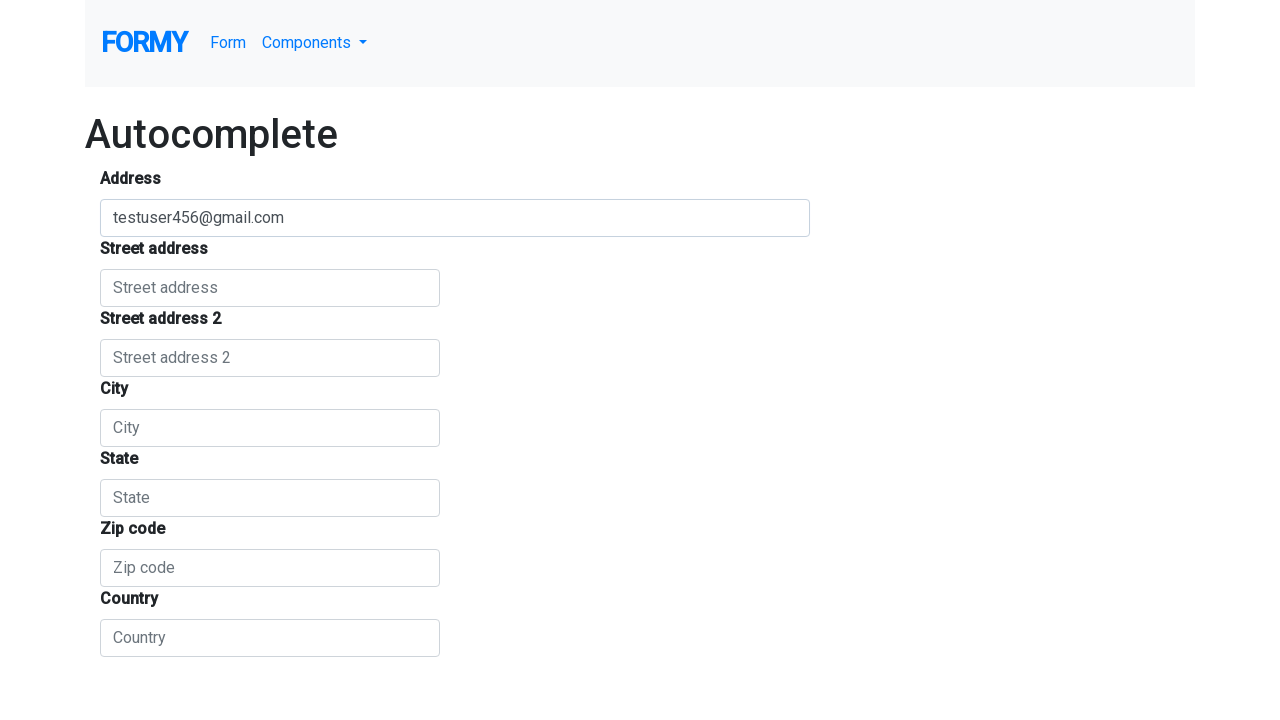

Filled street number field with '123 Main Street' on #street_number
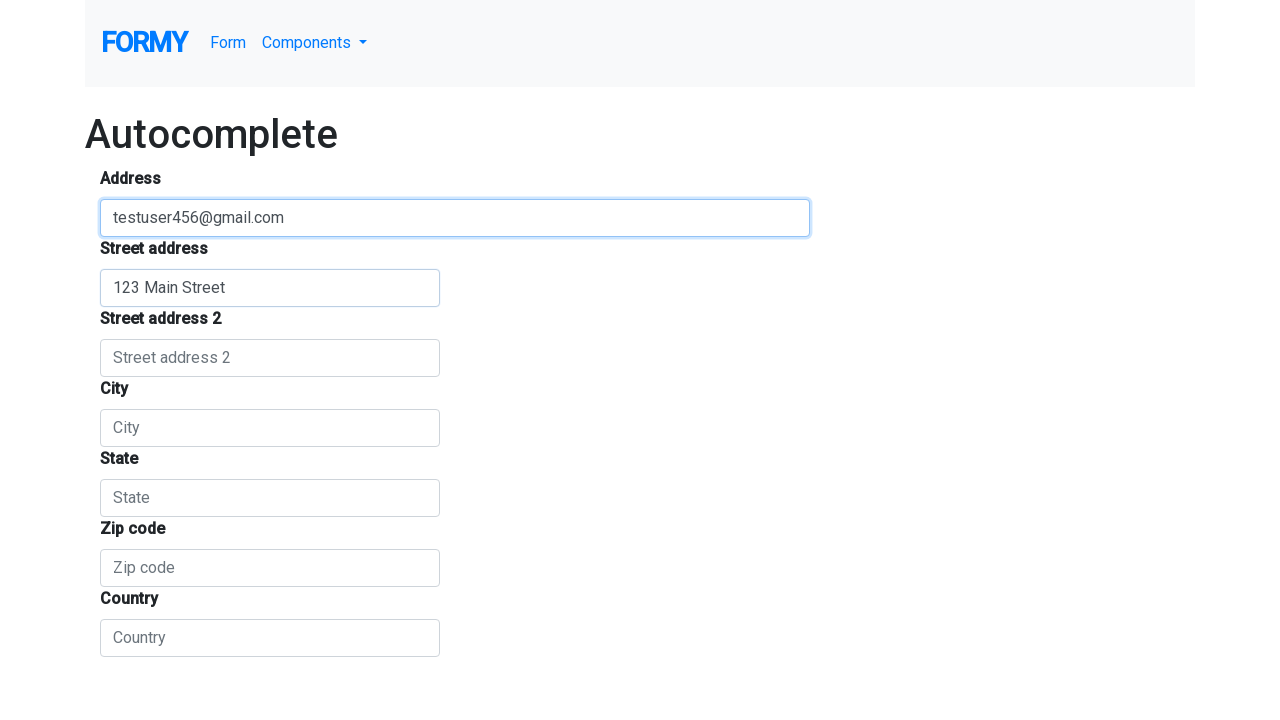

Filled route field with 'Downtown District' on #route
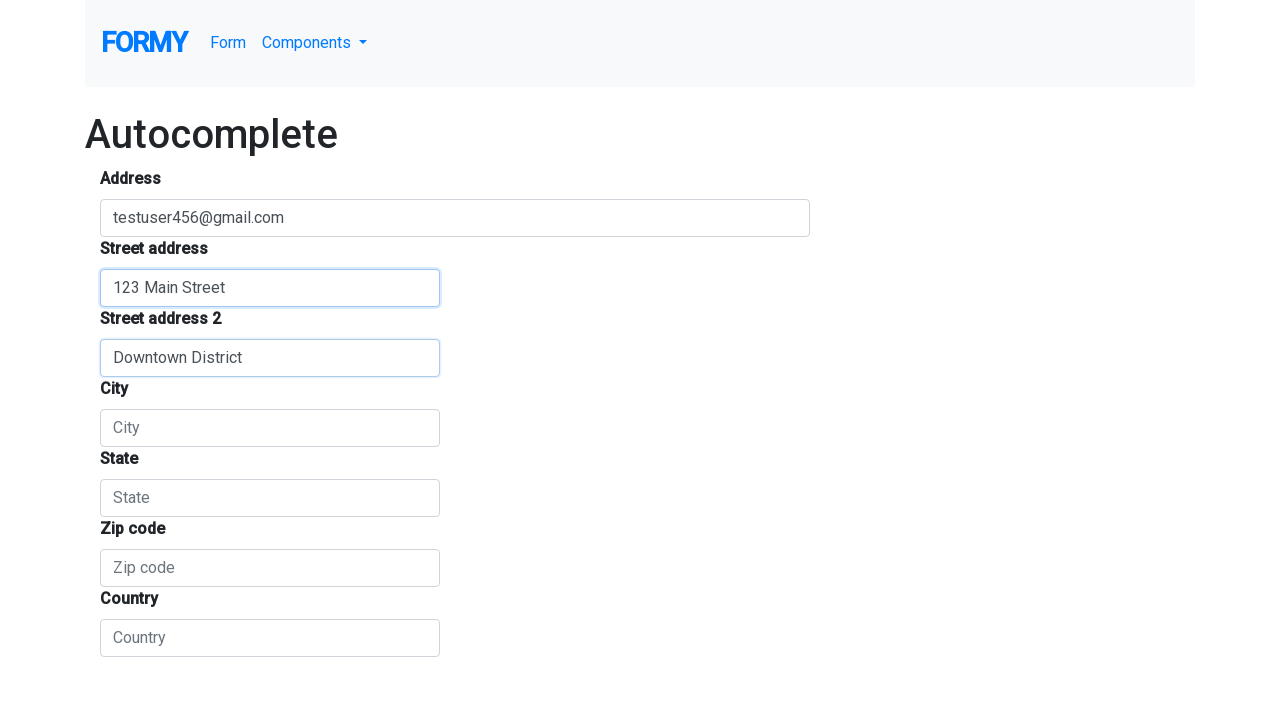

Filled city field with 'San Francisco' on #locality
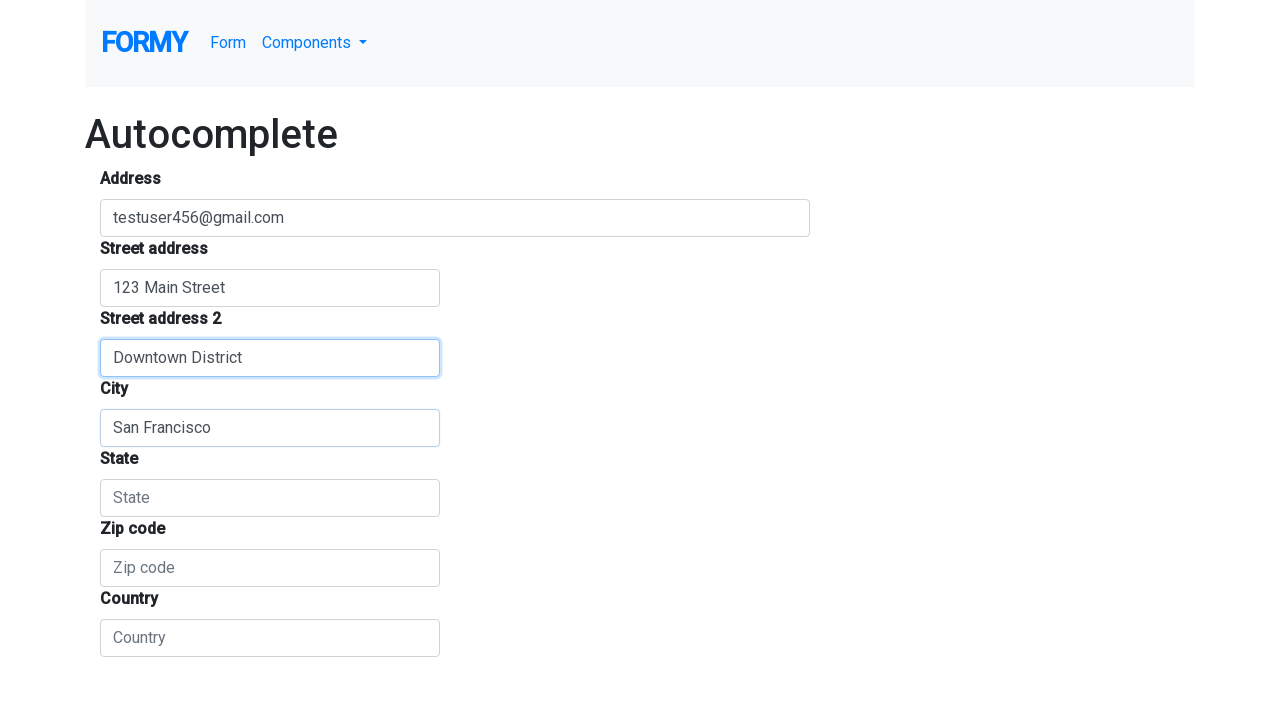

Filled state field with 'California' on #administrative_area_level_1
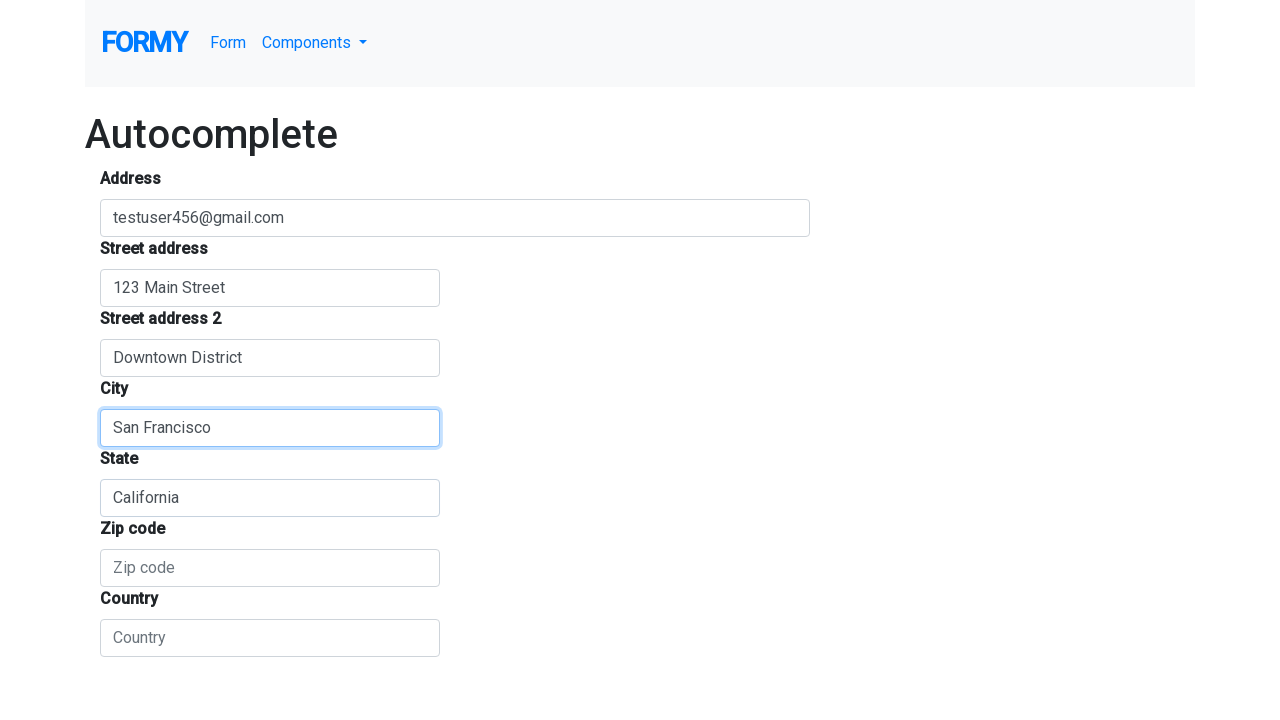

Filled postal code field with '94102' on #postal_code
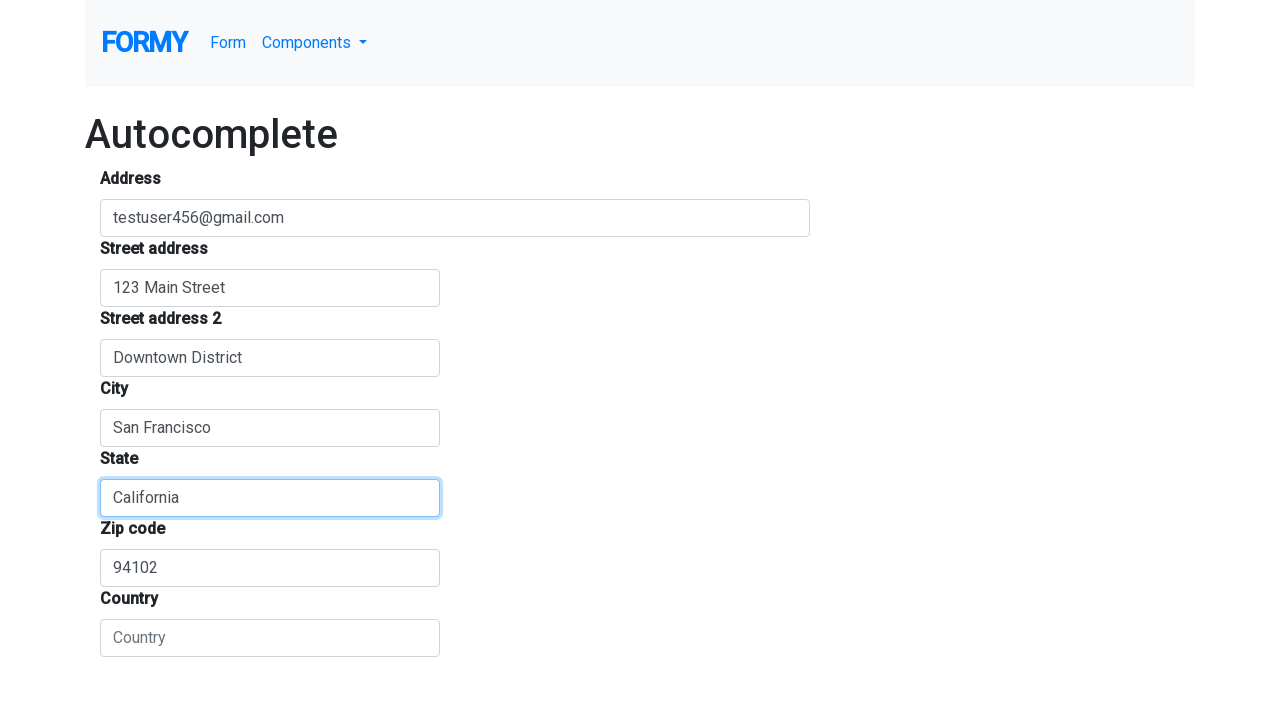

Filled country field with 'United States' on #country
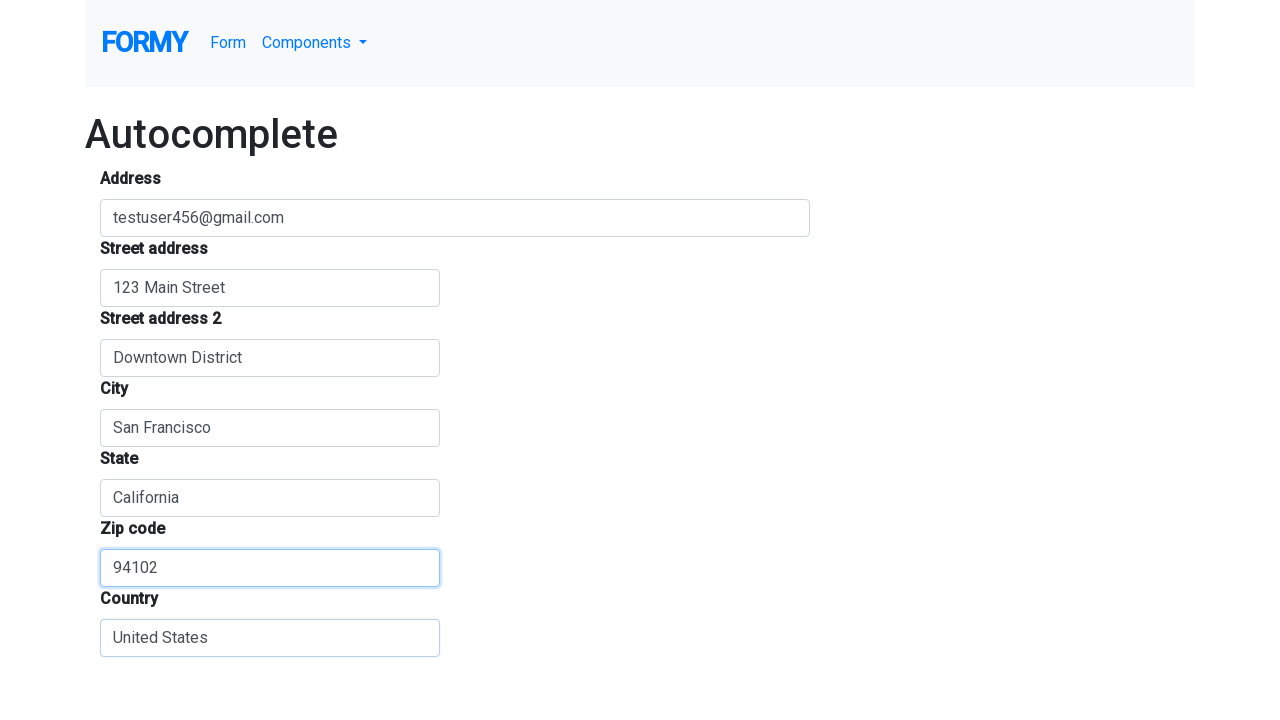

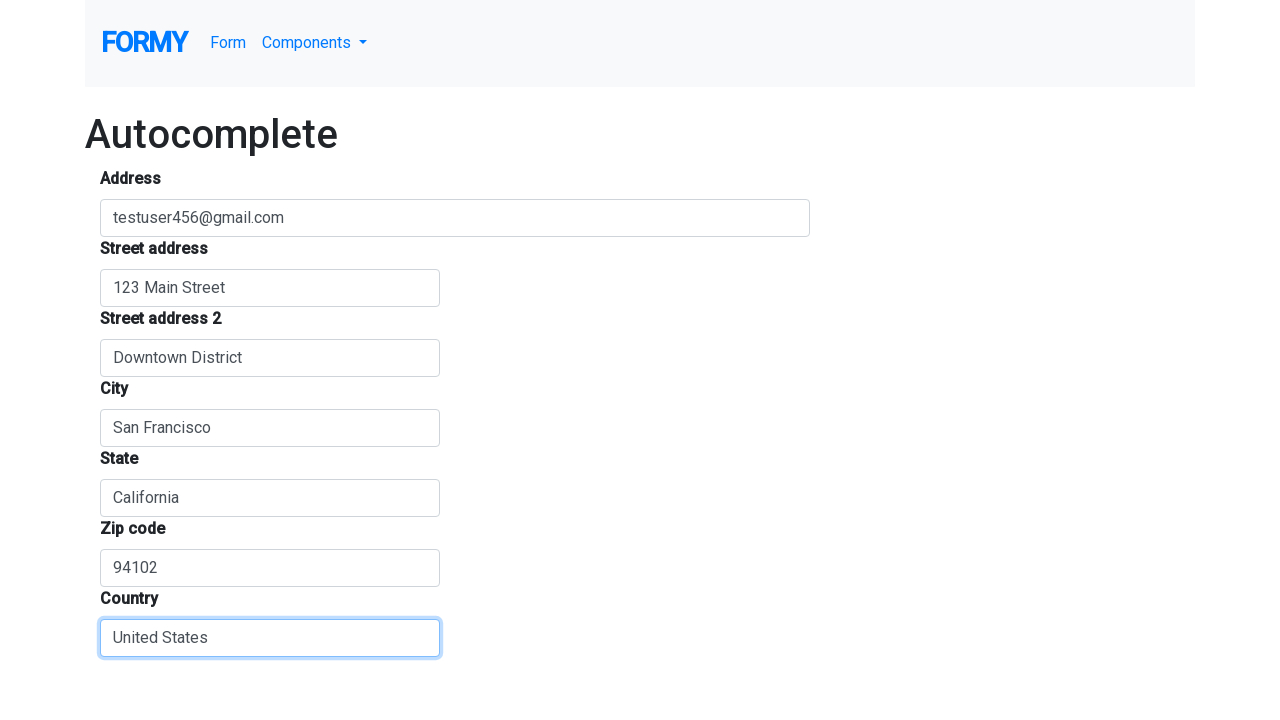